Fills out a practice form on Rahul Shetty Academy's Angular practice page, including name, email, password, checkbox, dropdown selections, radio button, date picker, and form submission.

Starting URL: https://rahulshettyacademy.com/angularpractice/

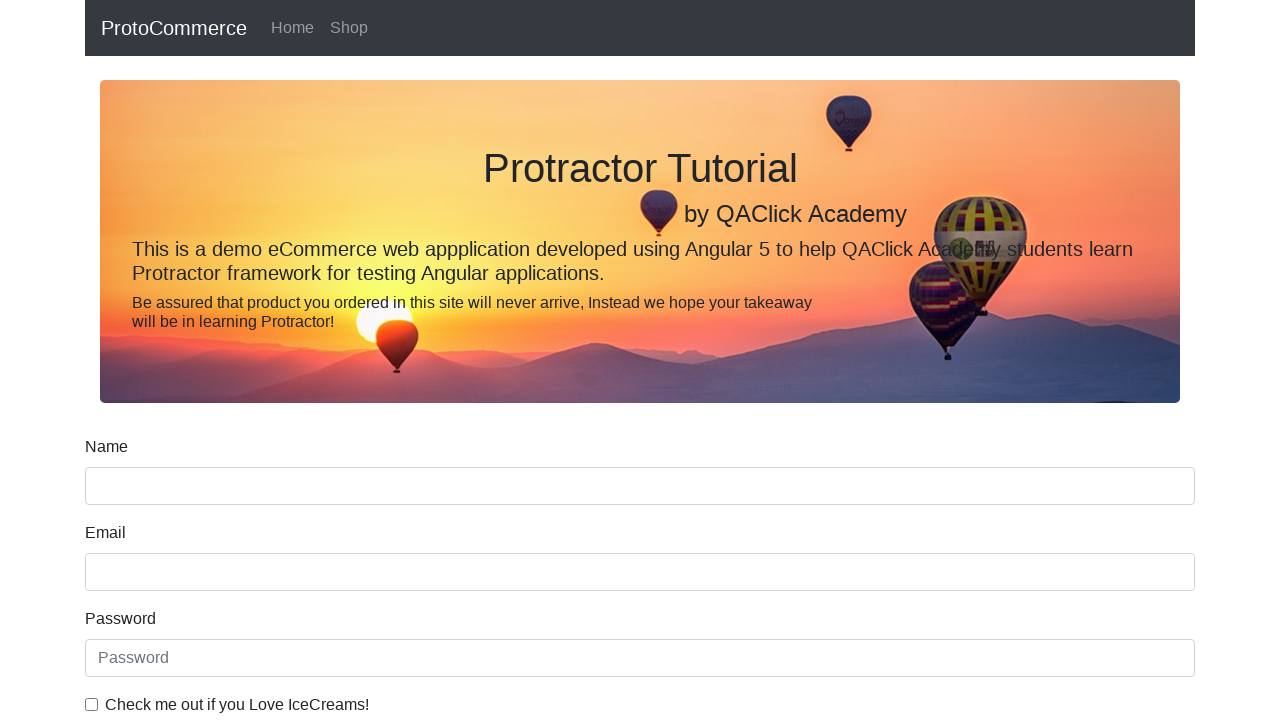

Filled name field with 'Mohd Shad Usmani' on input[name='name']
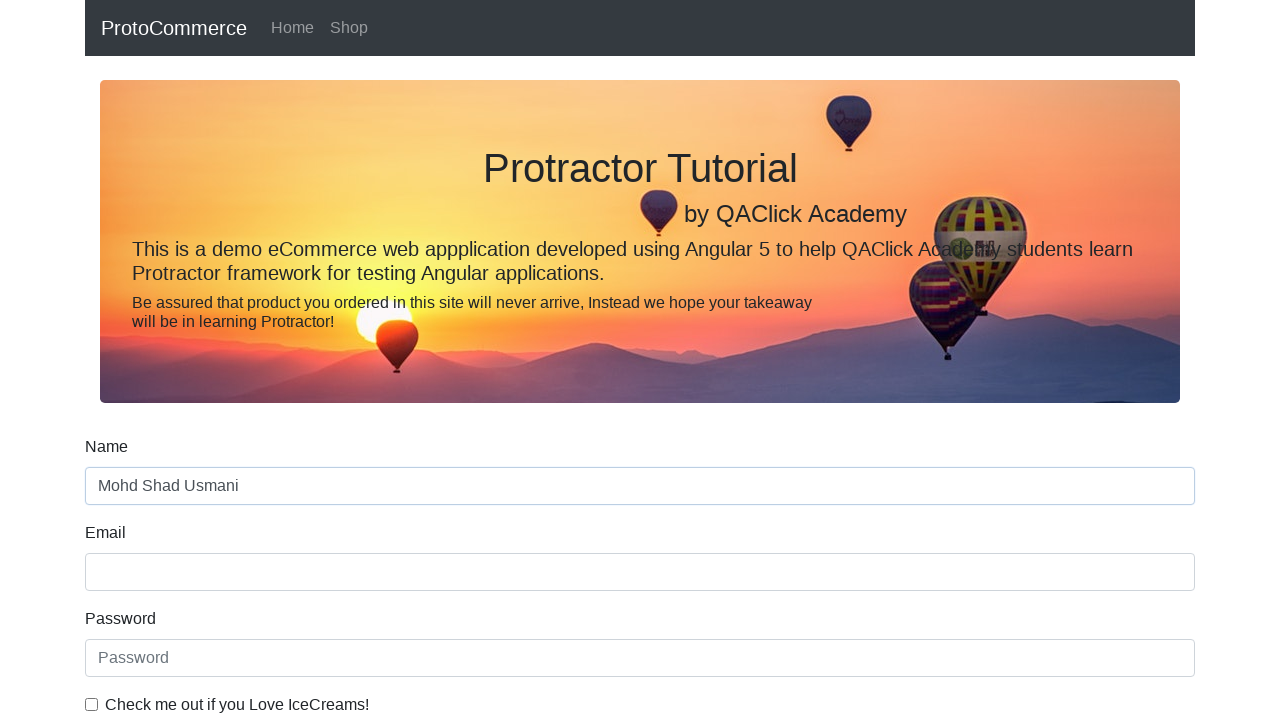

Filled email field with 'usmanimohd56@gmail.com' on input[name='email']
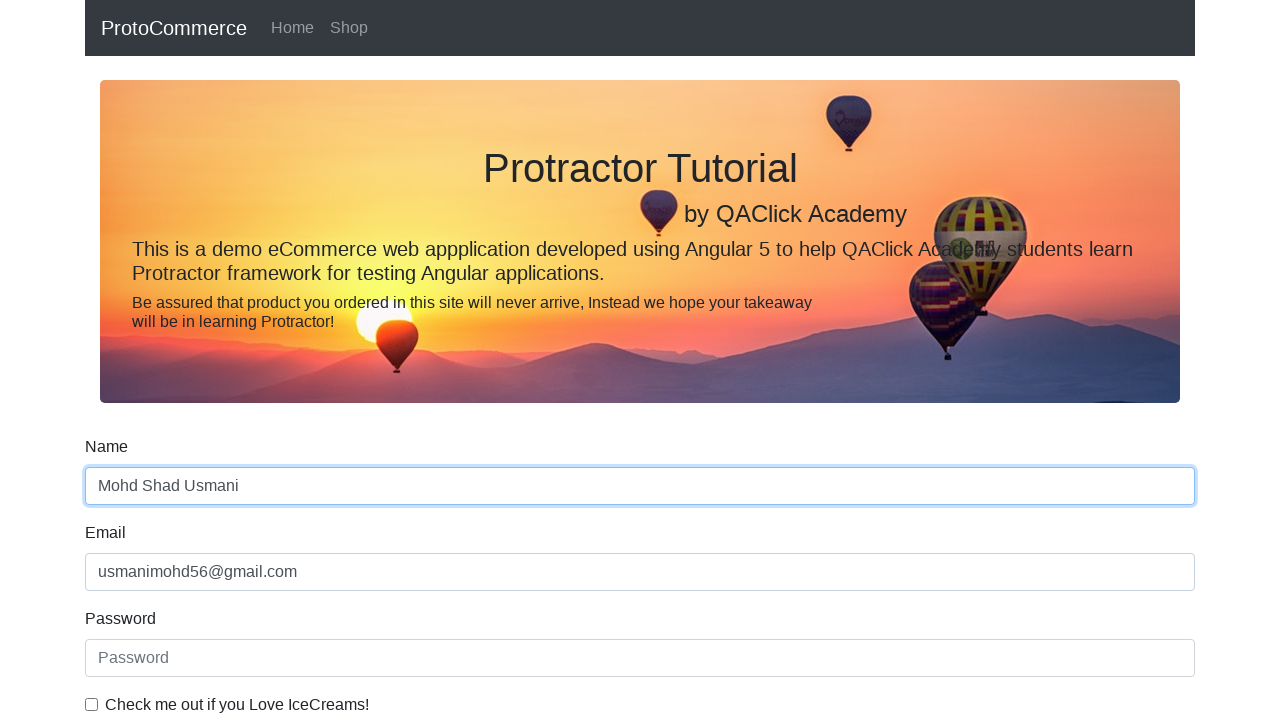

Filled password field with 'Fakepwd@12345' on input[type='password']
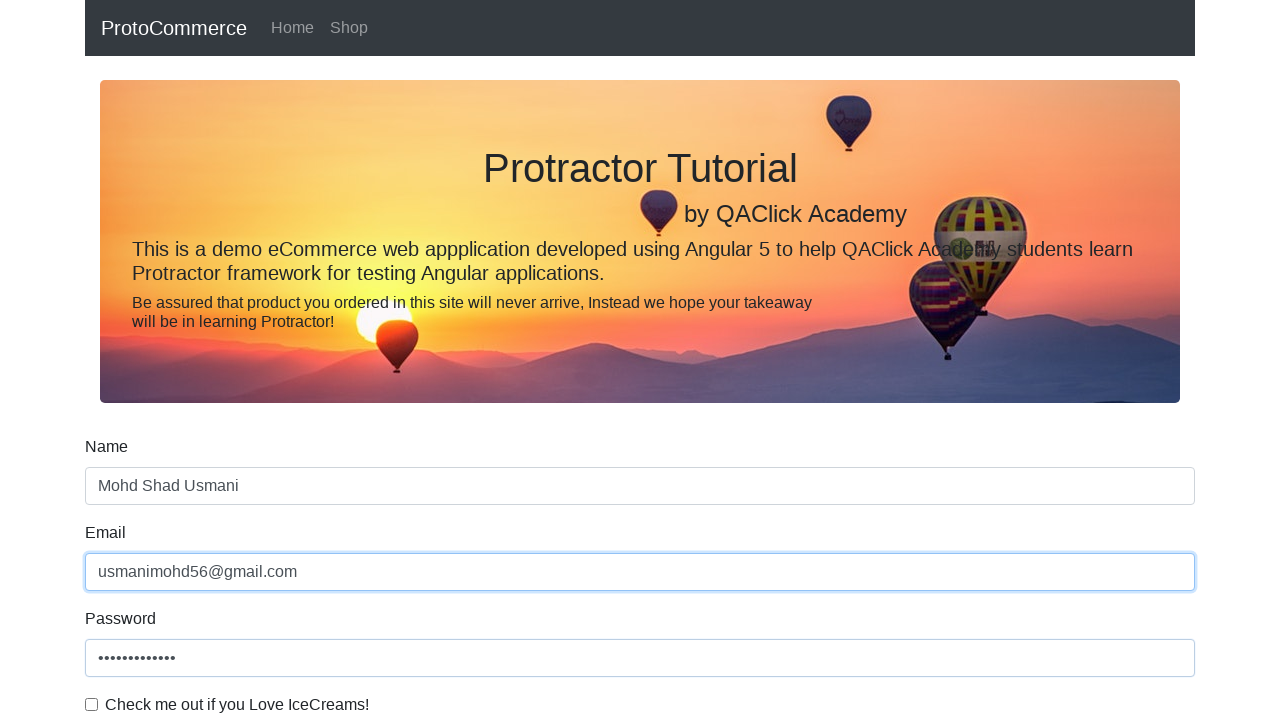

Clicked checkbox for terms agreement at (92, 704) on #exampleCheck1
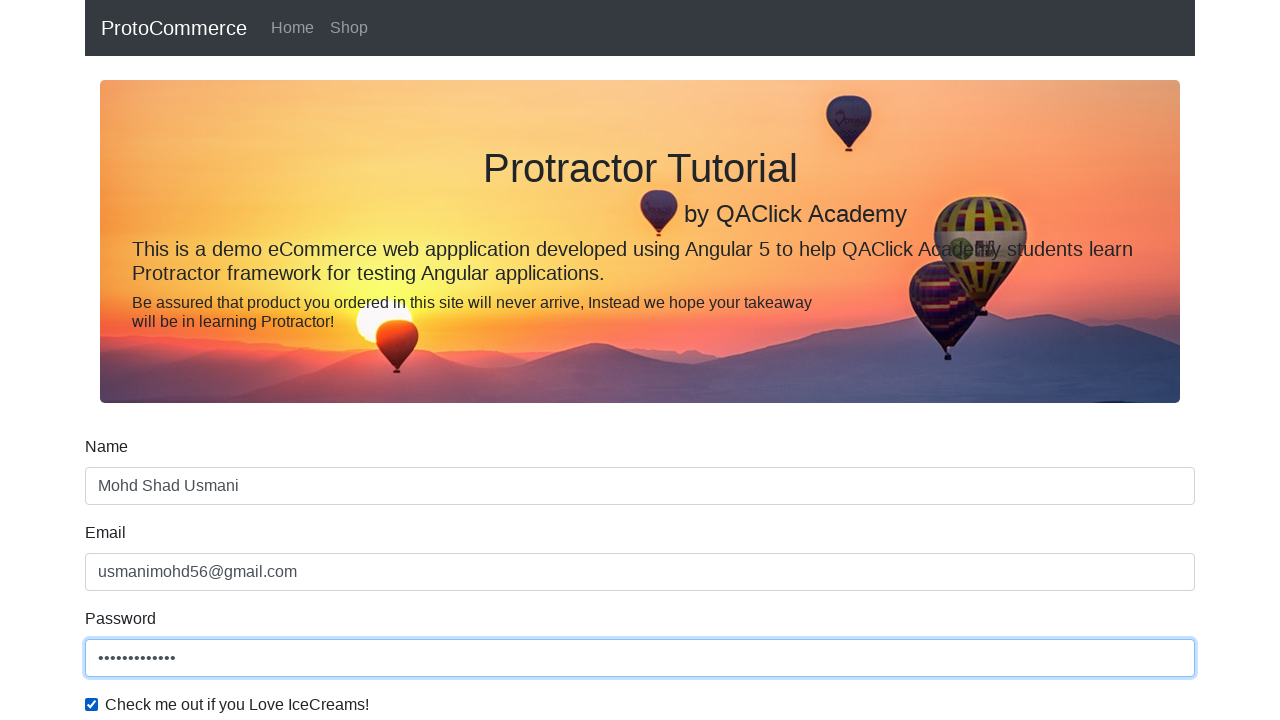

Selected 'Female' from gender dropdown by index on #exampleFormControlSelect1
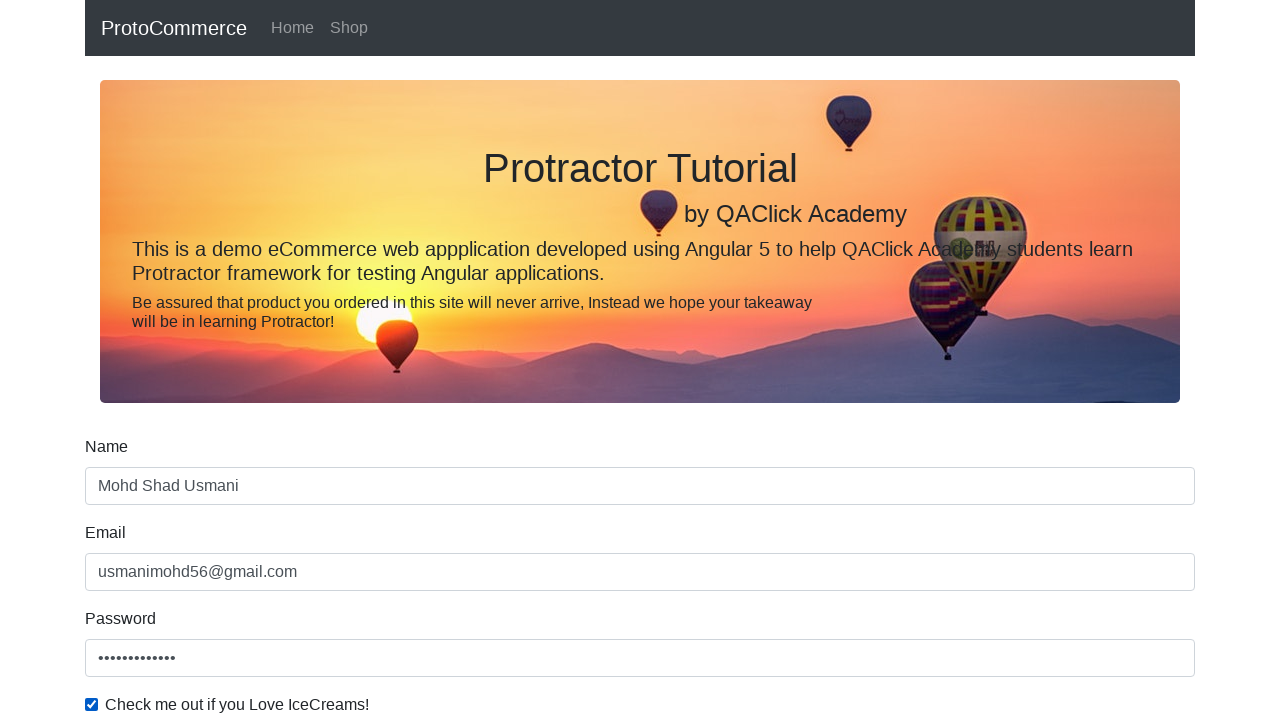

Waited 2 seconds
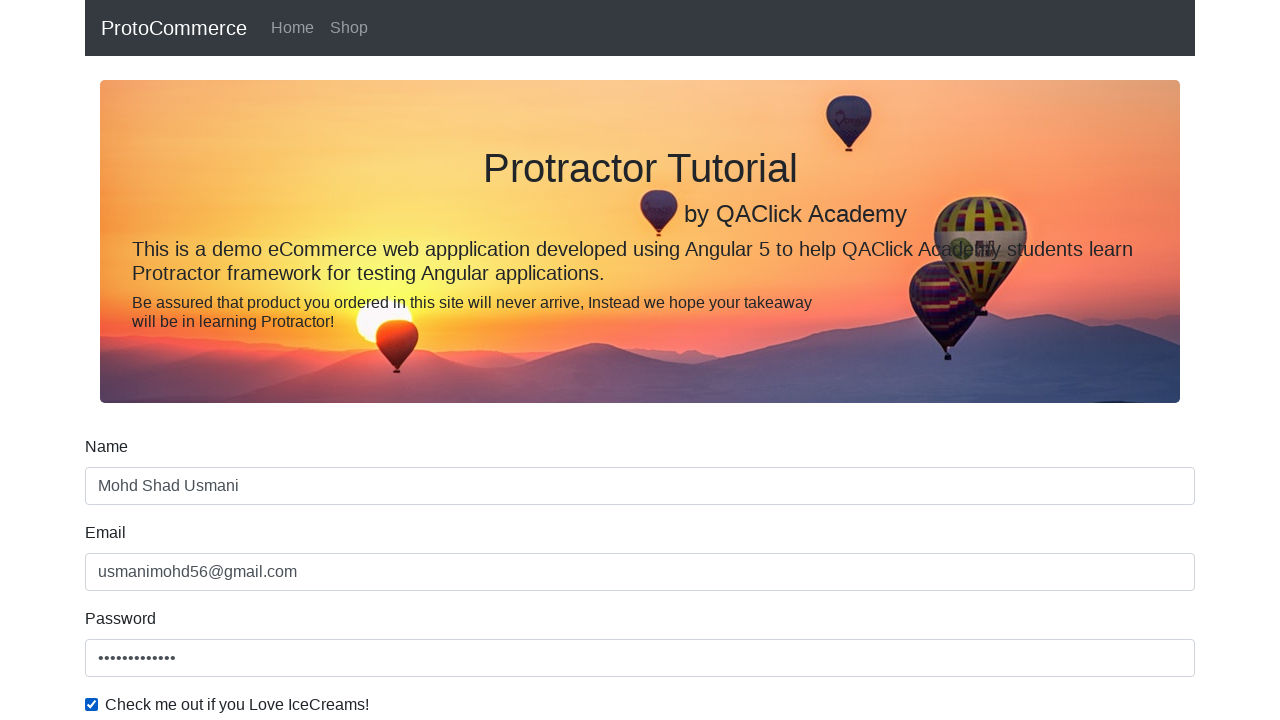

Selected 'Male' from gender dropdown by label on #exampleFormControlSelect1
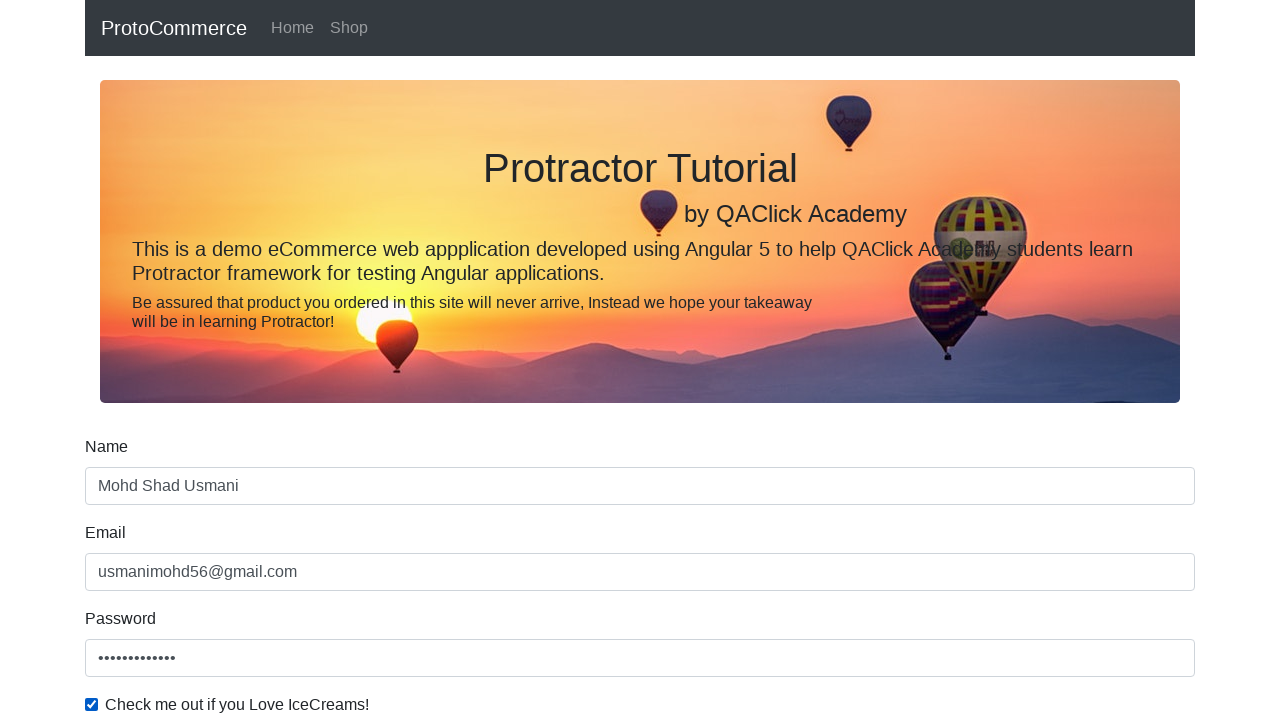

Clicked 'Student' radio button at (326, 360) on #inlineRadio2
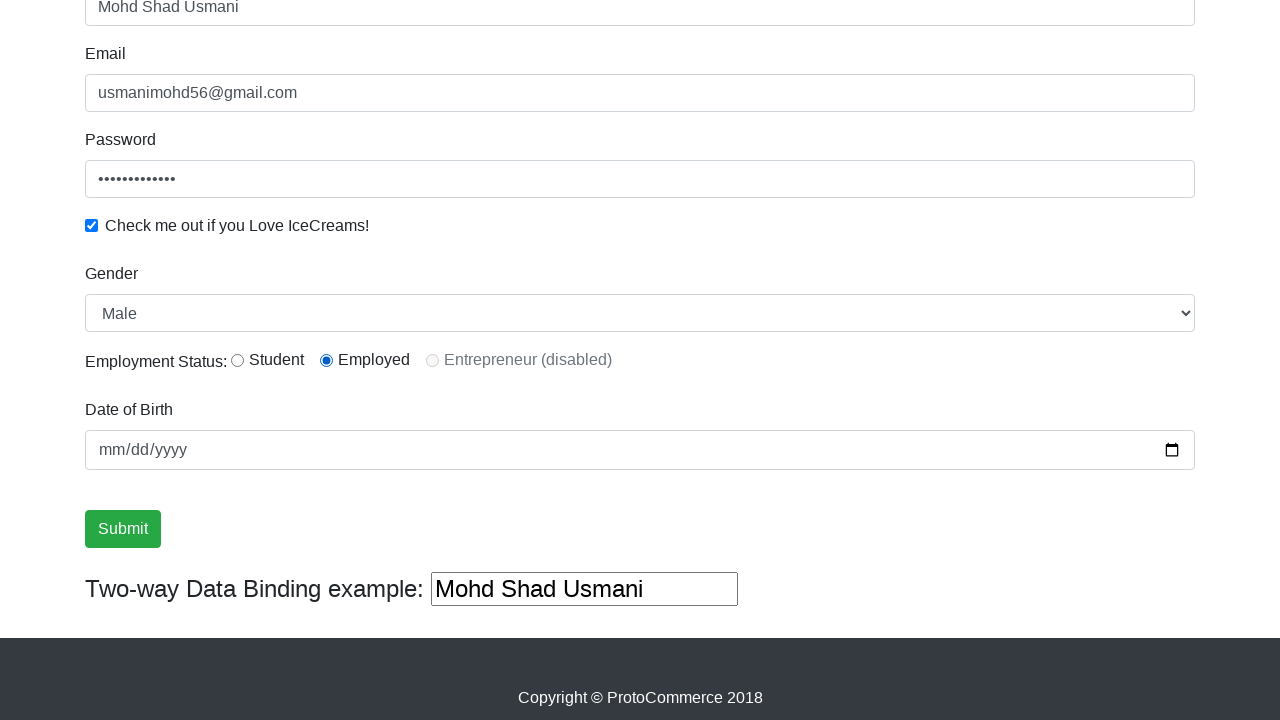

Filled date field with '2000-04-15' on input[type='date']
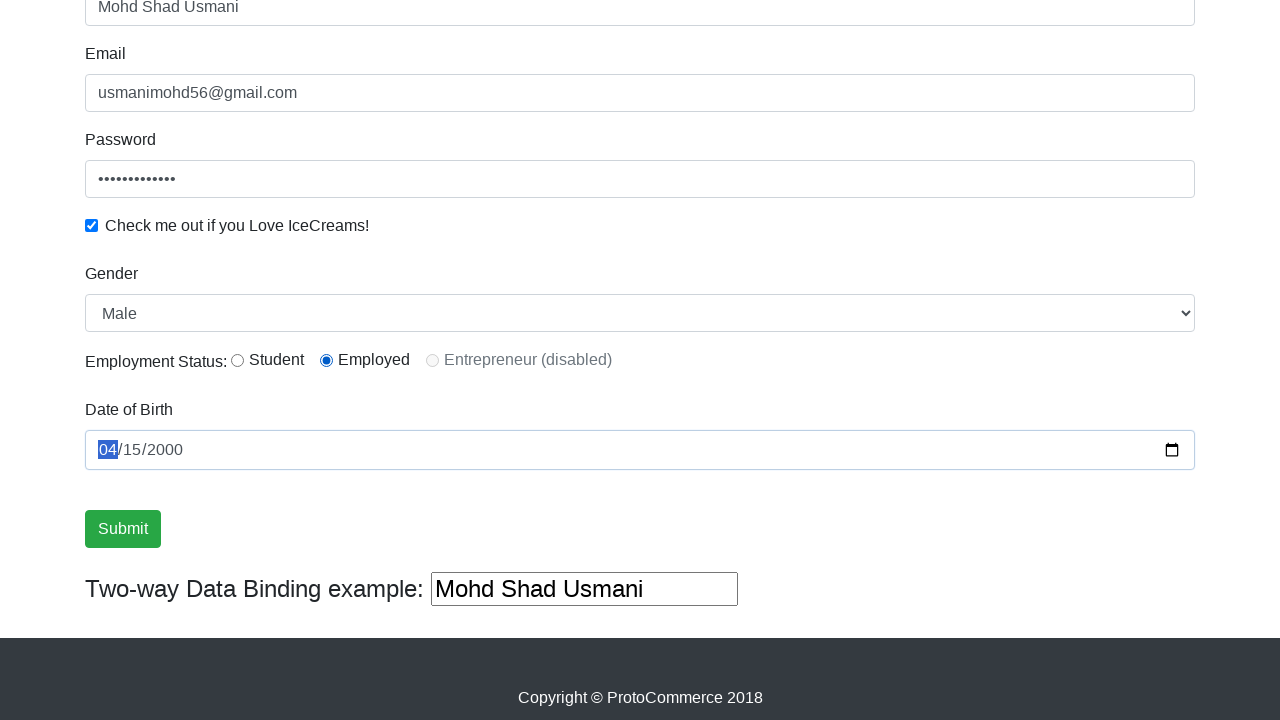

Clicked submit button to submit the form at (123, 529) on input[type='submit']
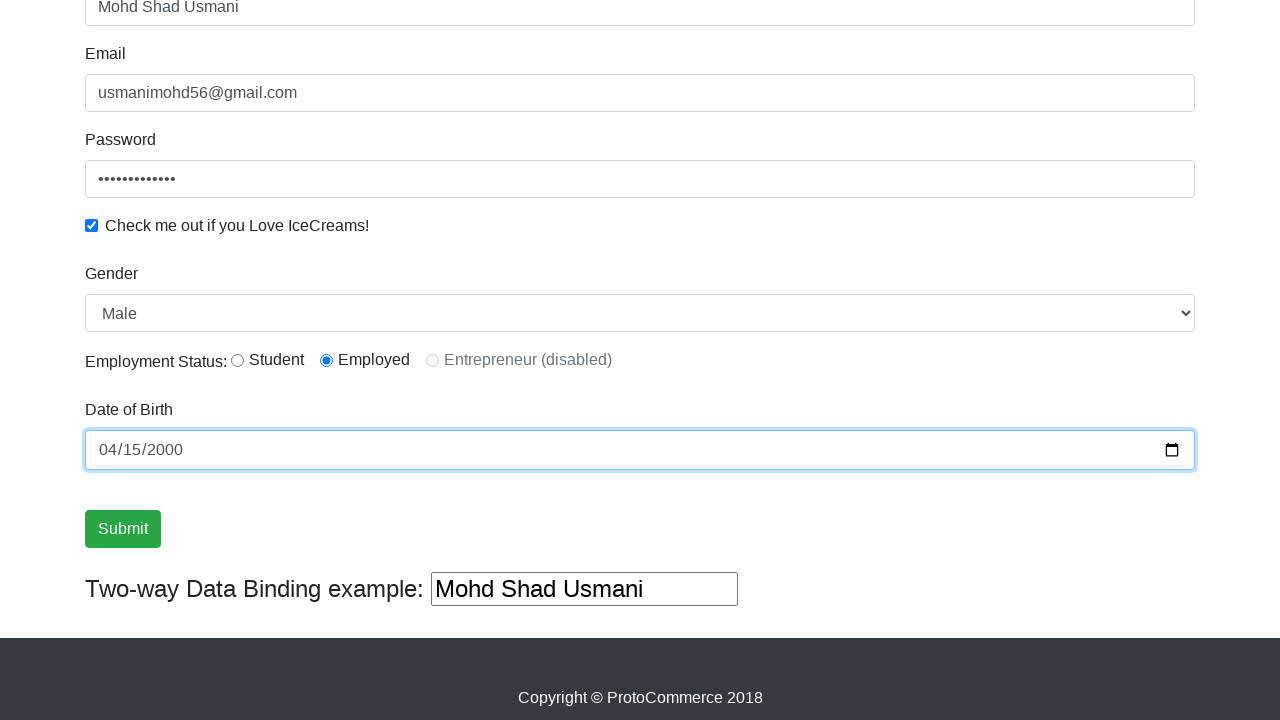

Form submission successful - success alert message appeared
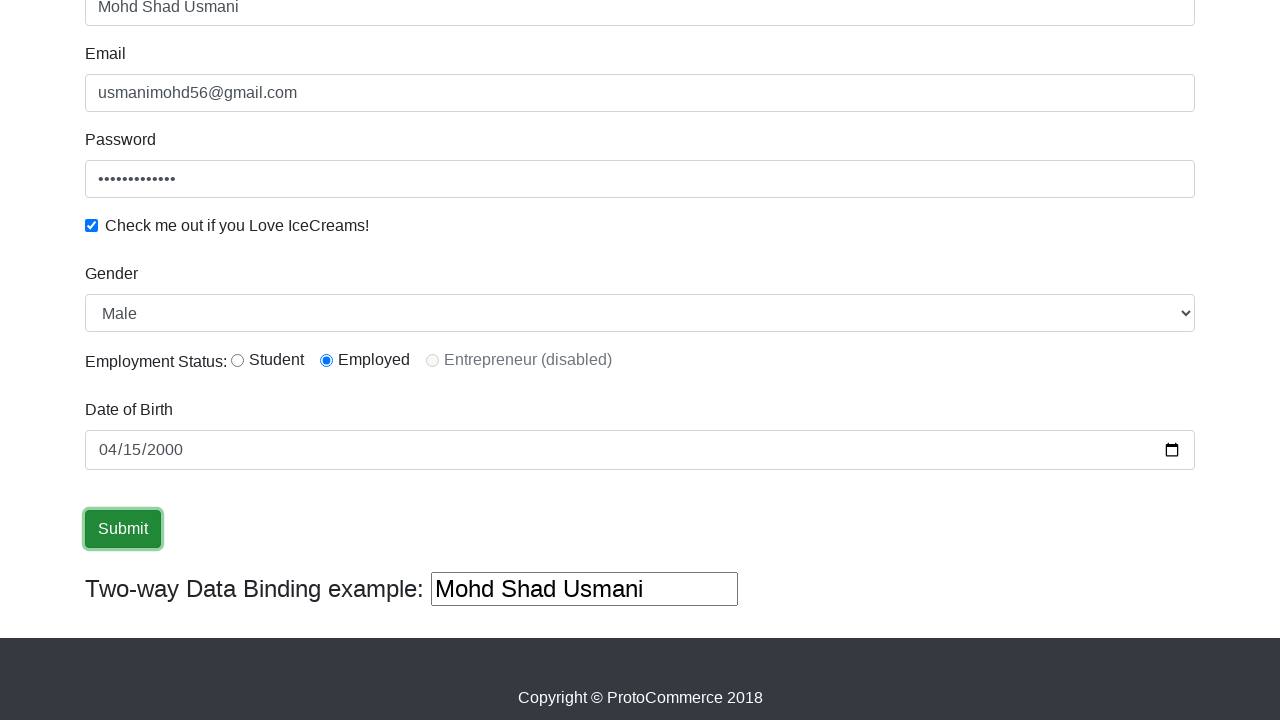

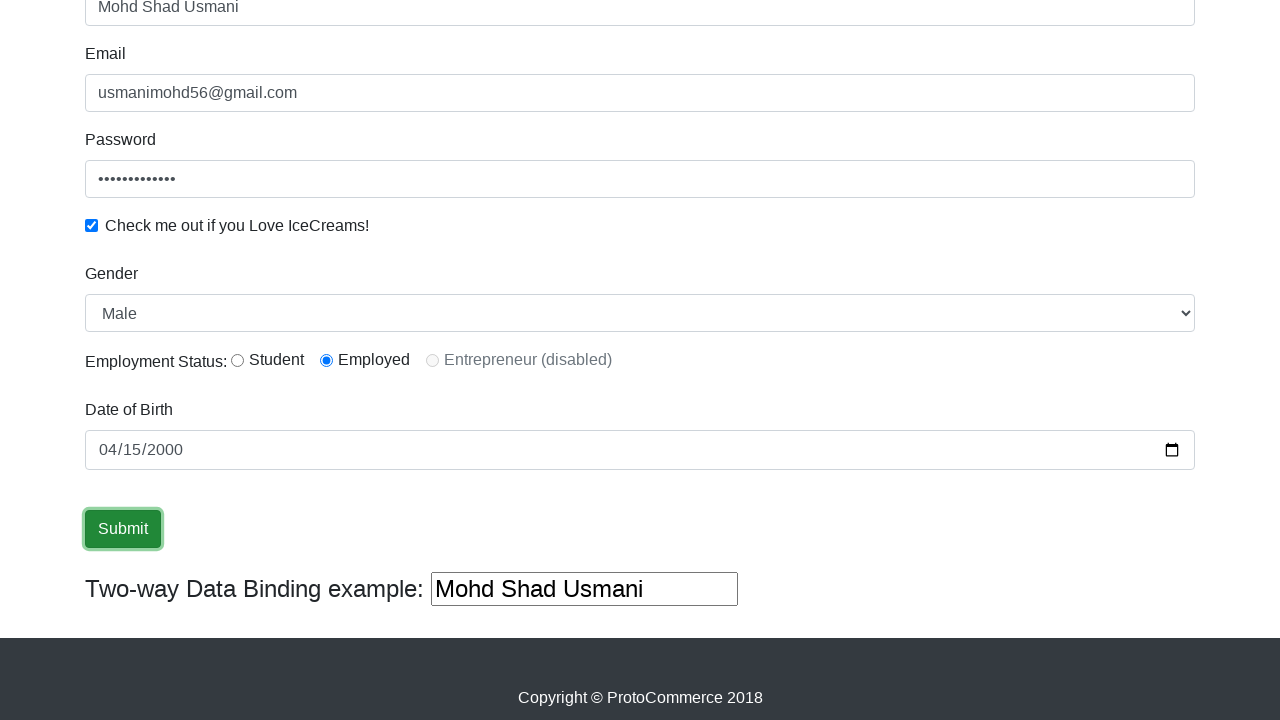